Navigates to Flipkart homepage and dismisses the login popup/banner if it appears by clicking the close button.

Starting URL: https://www.flipkart.com/

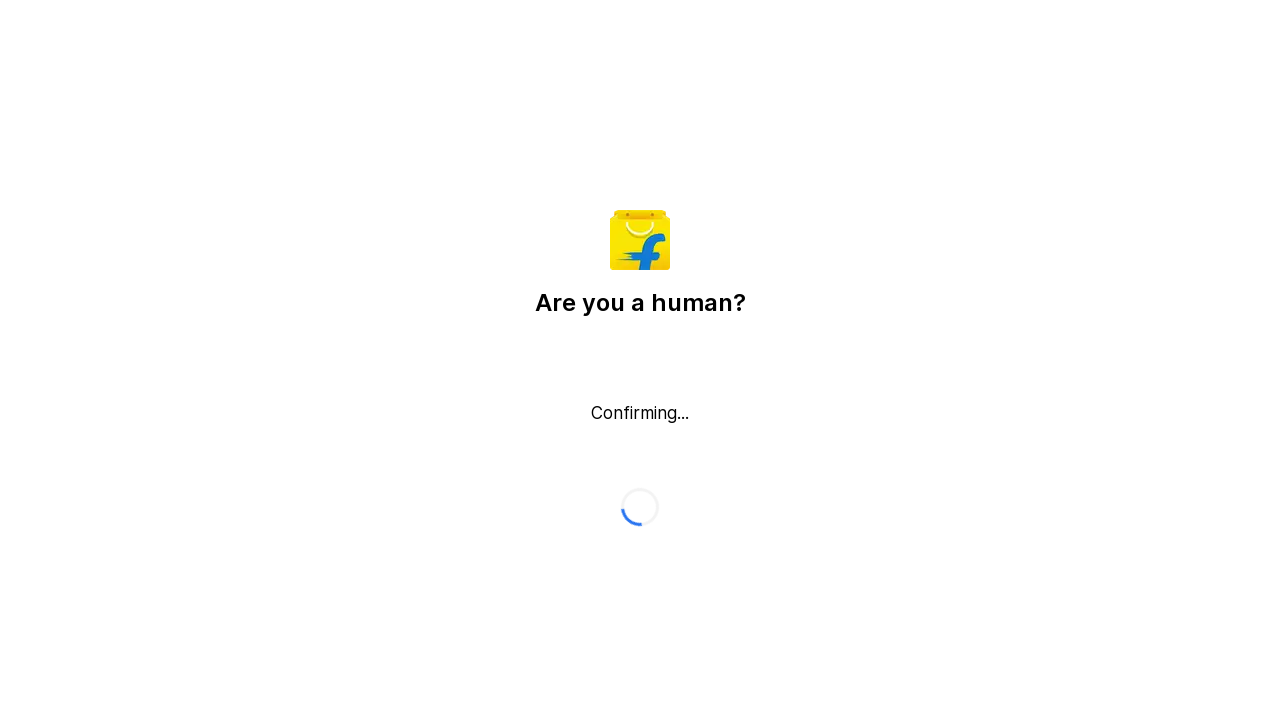

Navigated to Flipkart homepage
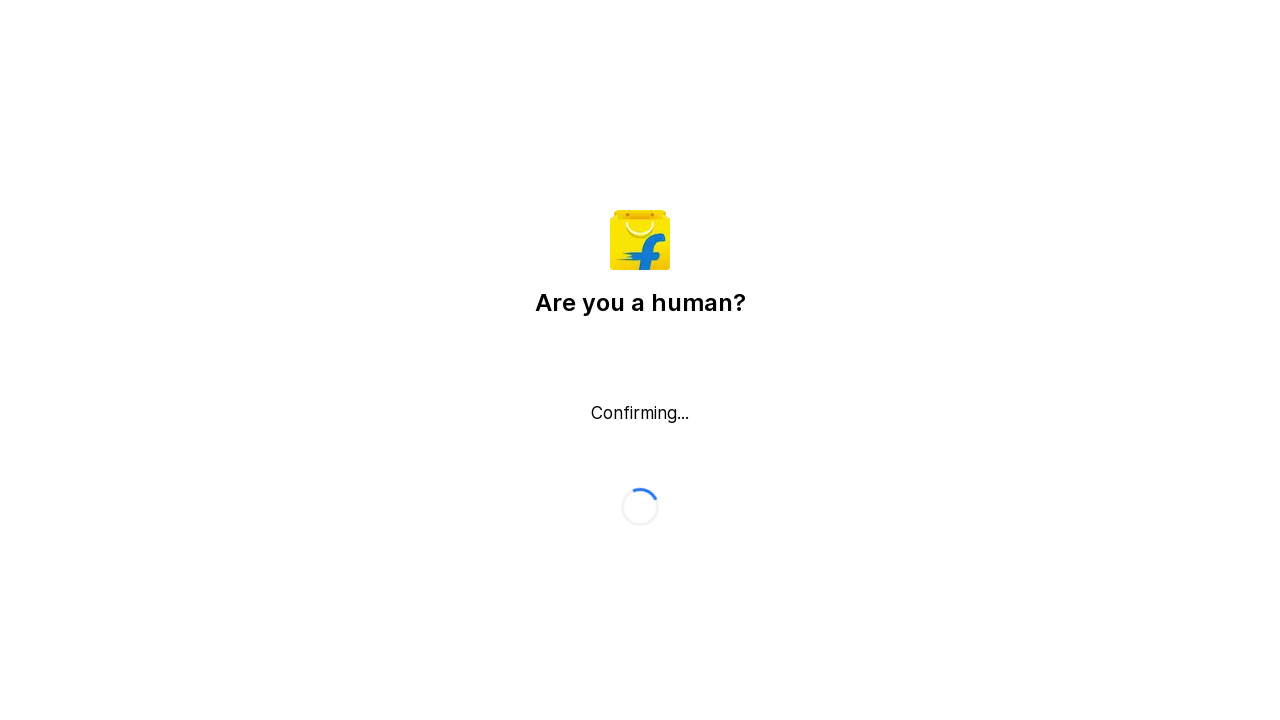

Login popup/banner not found or already dismissed on //span[text()='Login']/preceding::button[1]
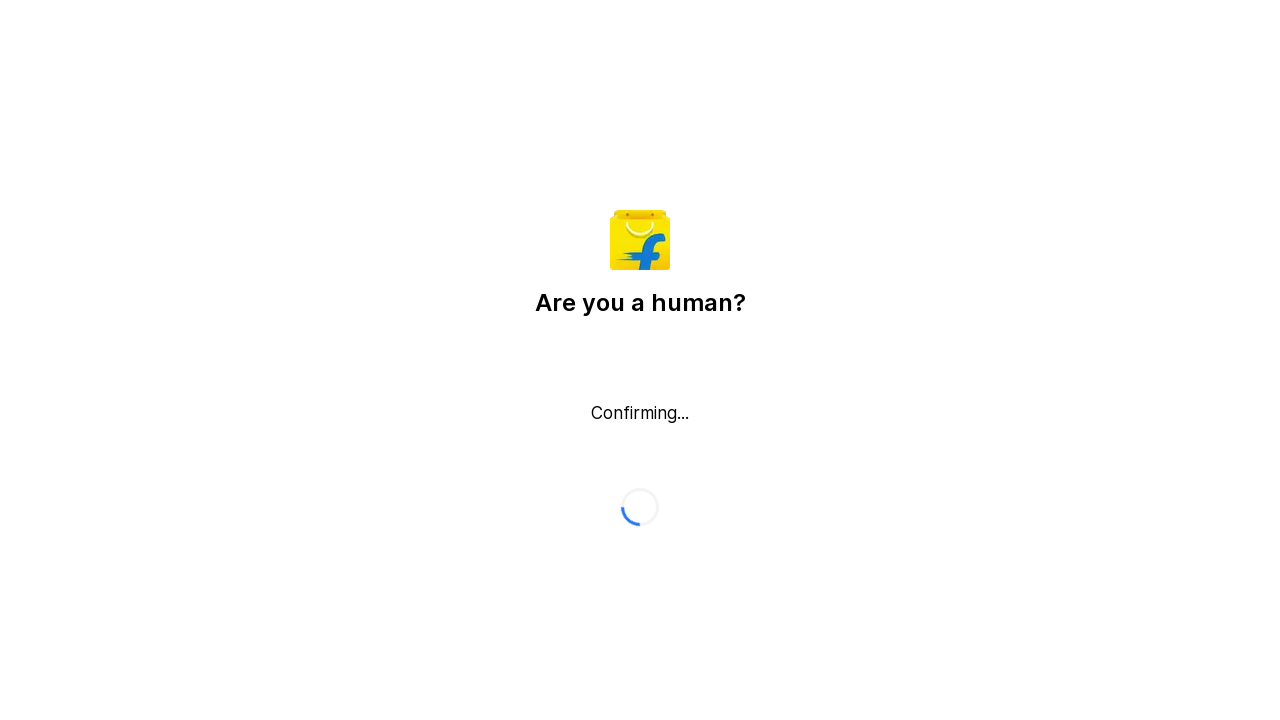

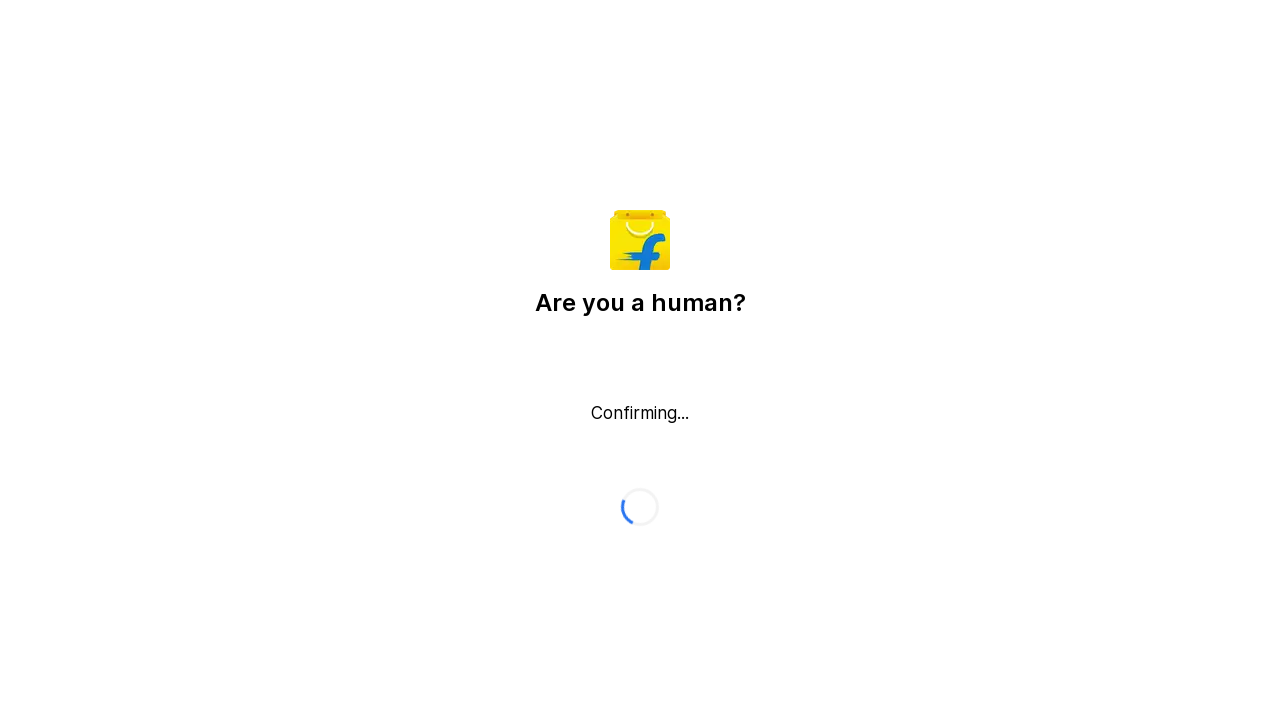